Tests form submission on blazedemo.com by clicking the submit button and verifying that a title element is displayed on the next page

Starting URL: http://blazedemo.com/index.php

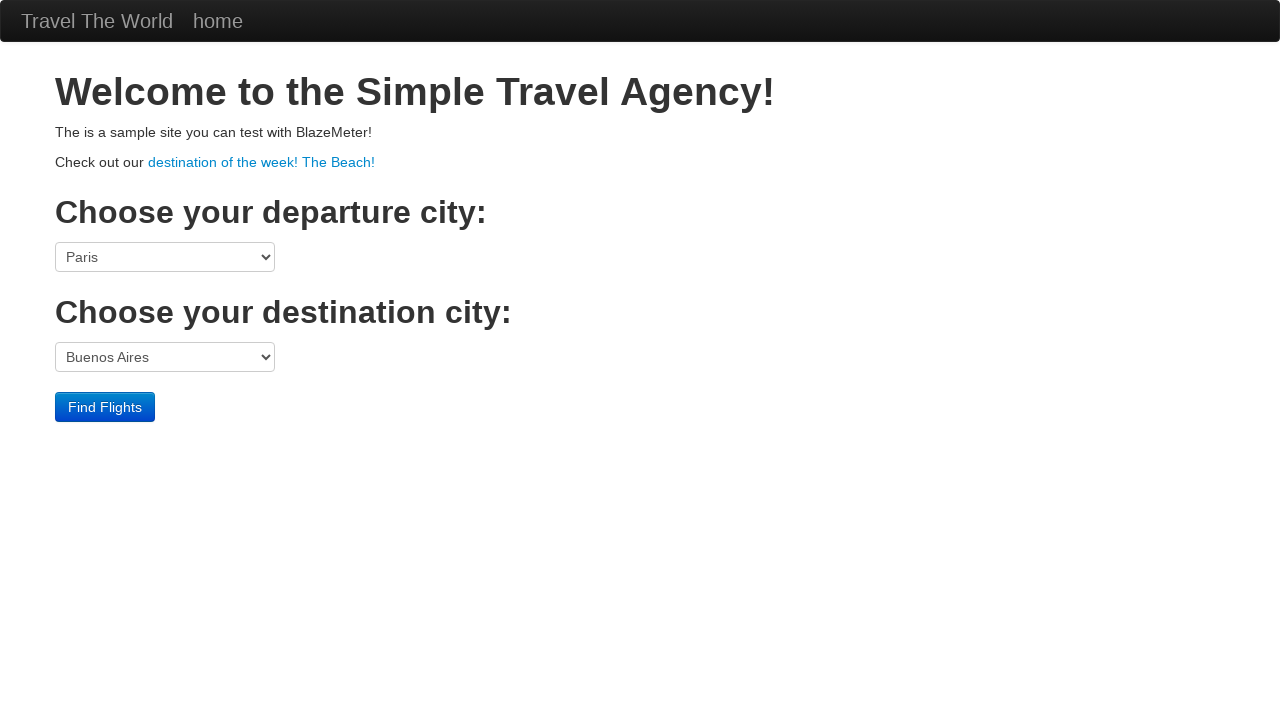

Clicked submit button on blazedemo.com form at (105, 407) on [type='submit']
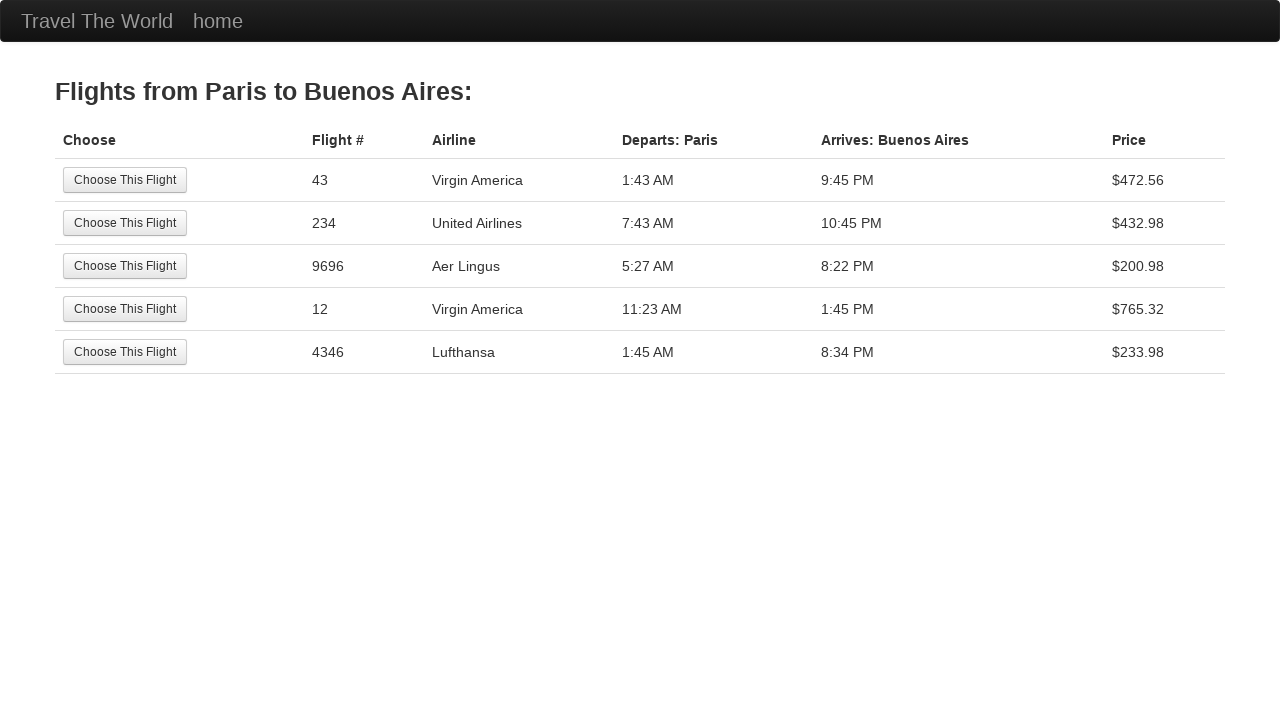

H3 title element loaded on next page
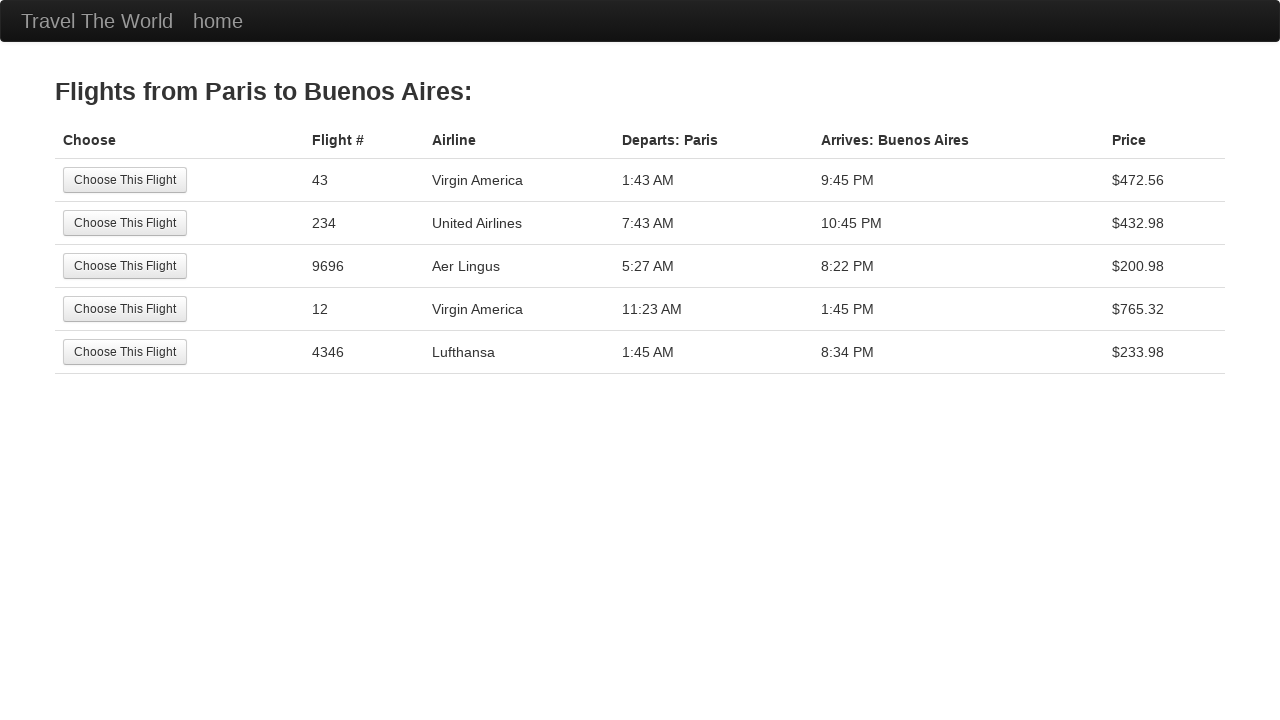

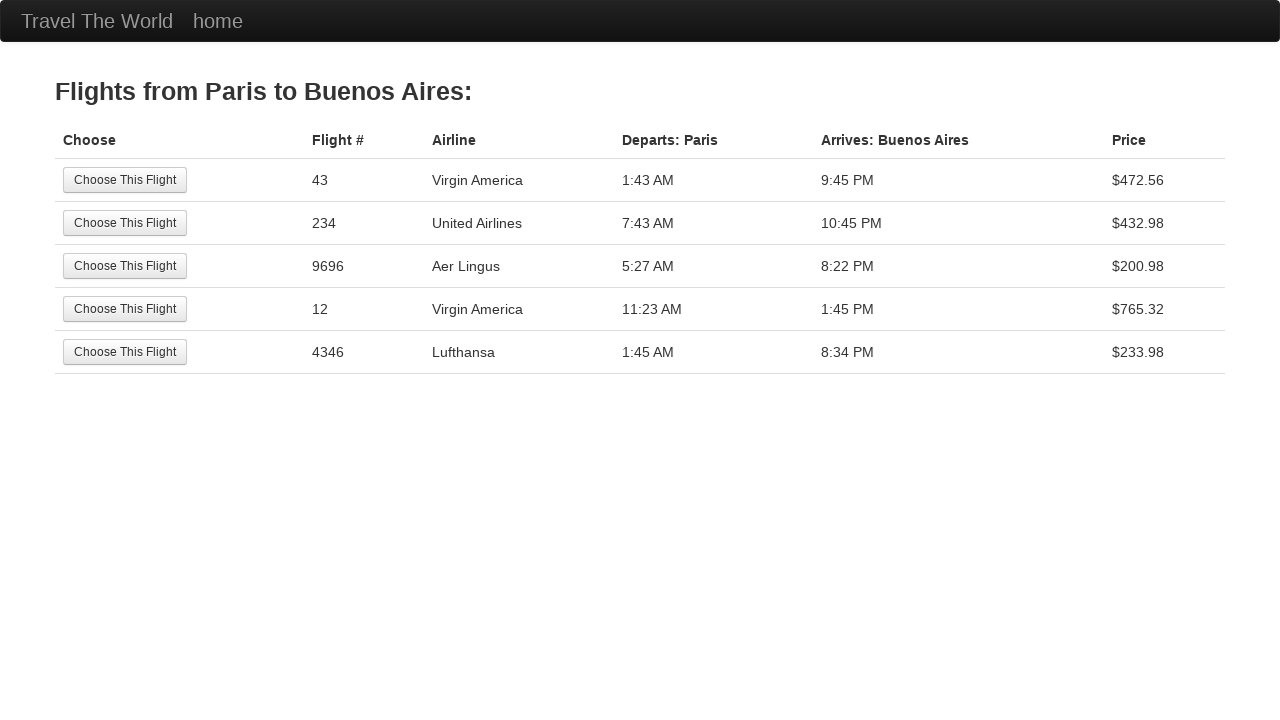